Tests the DemoQA text box form by navigating to the Elements section, opening the Text Box page, and filling in user information fields

Starting URL: https://demoqa.com/

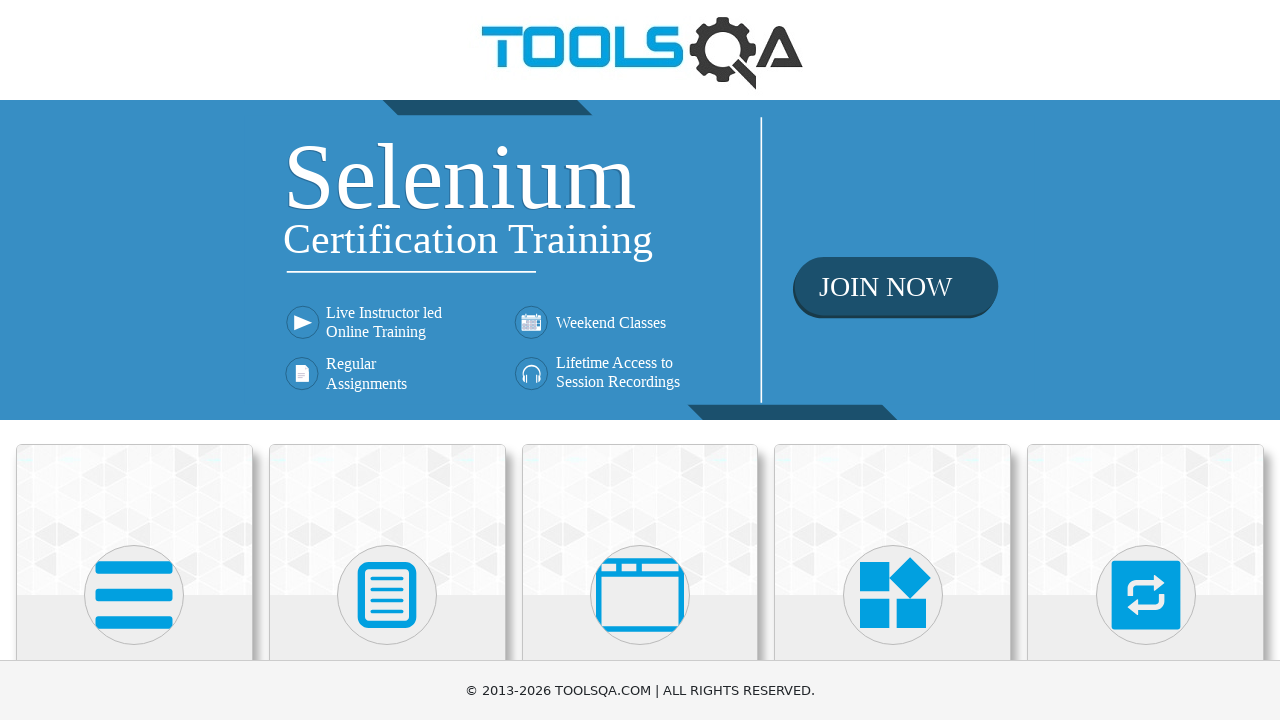

Clicked on Elements card to navigate to Elements section at (134, 520) on (//div[@class='card mt-4 top-card'])[1]
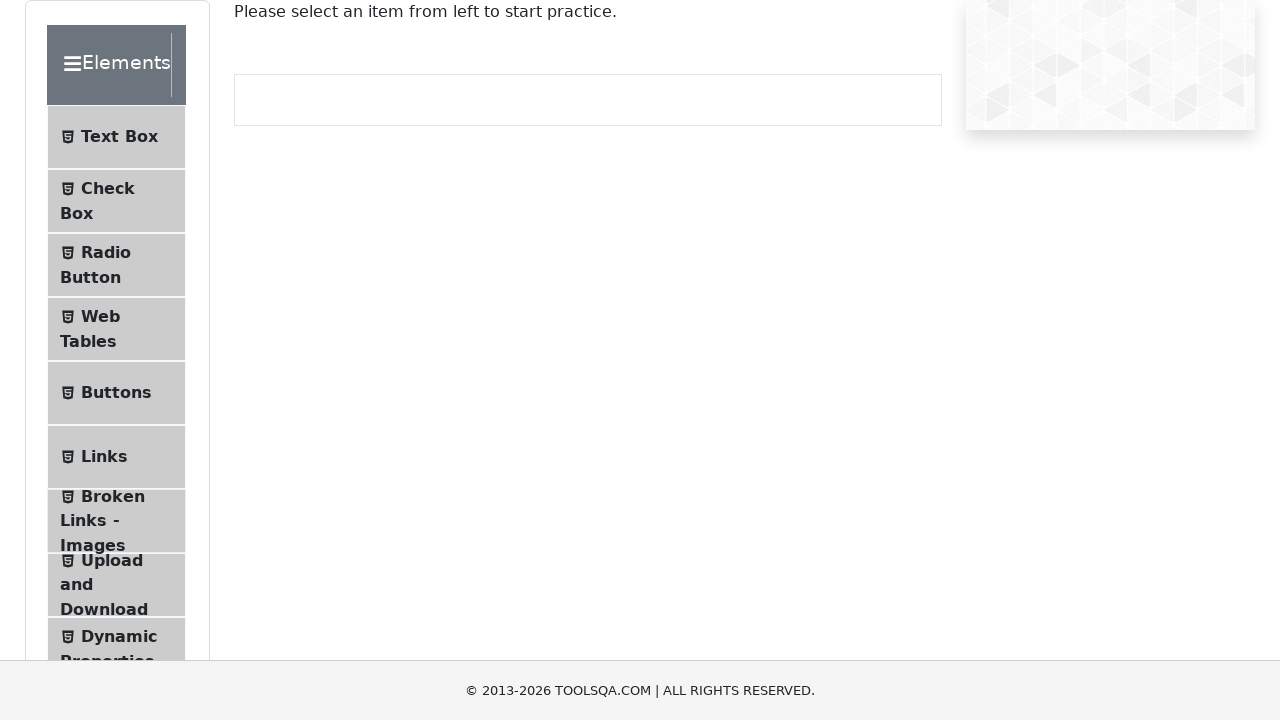

Located Text Box menu item element
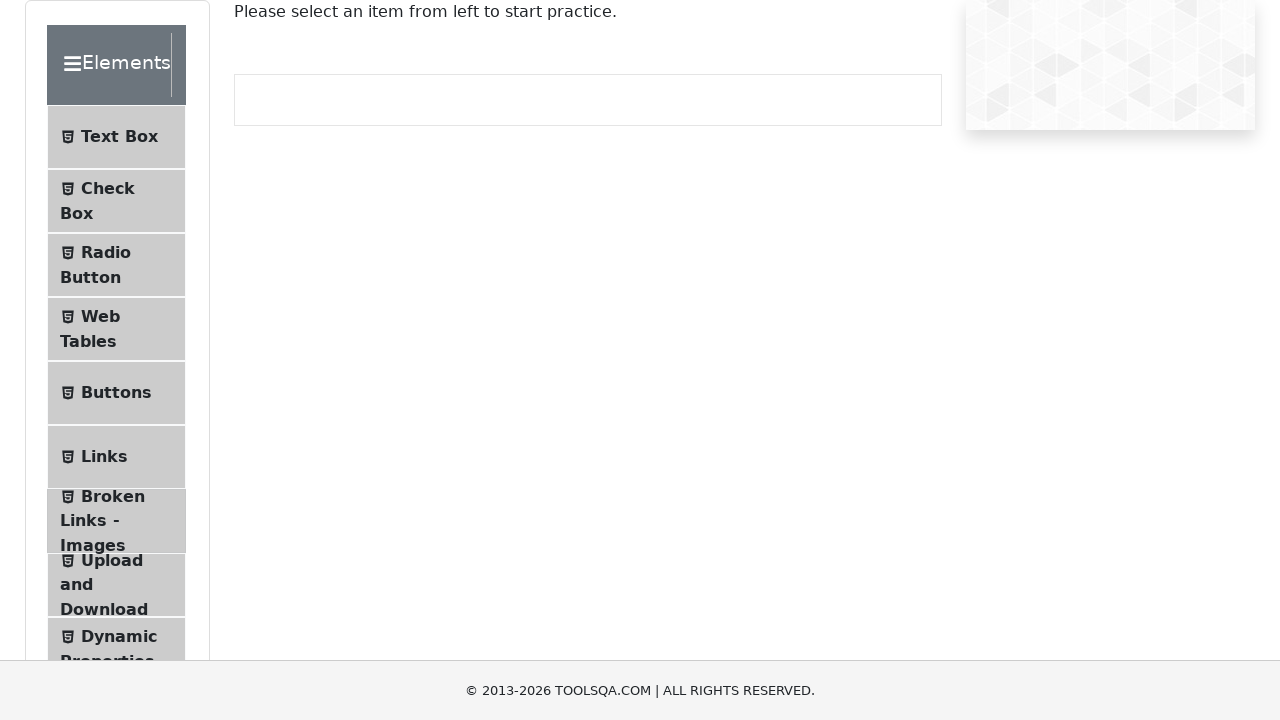

Located parent element of Text Box menu item
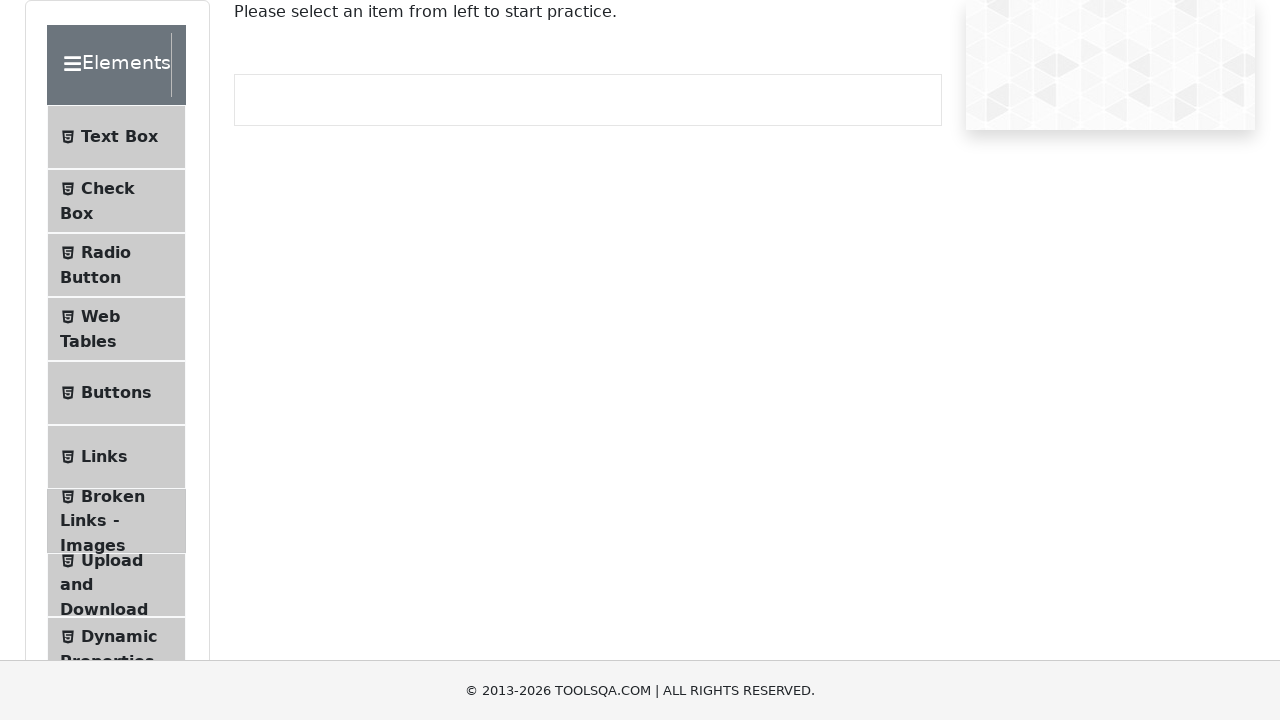

Retrieved class attribute: router-link
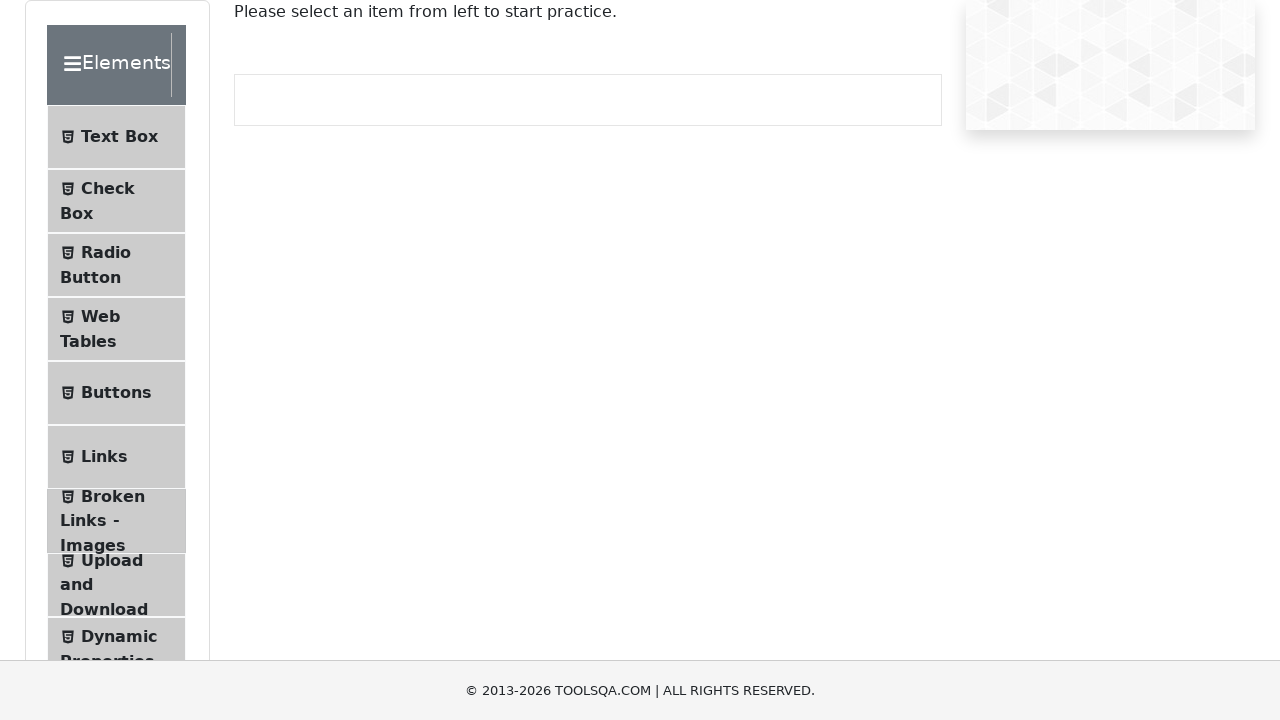

Clicked on Text Box menu item to activate it at (119, 137) on xpath=//span[contains(text(),'Text Box')]
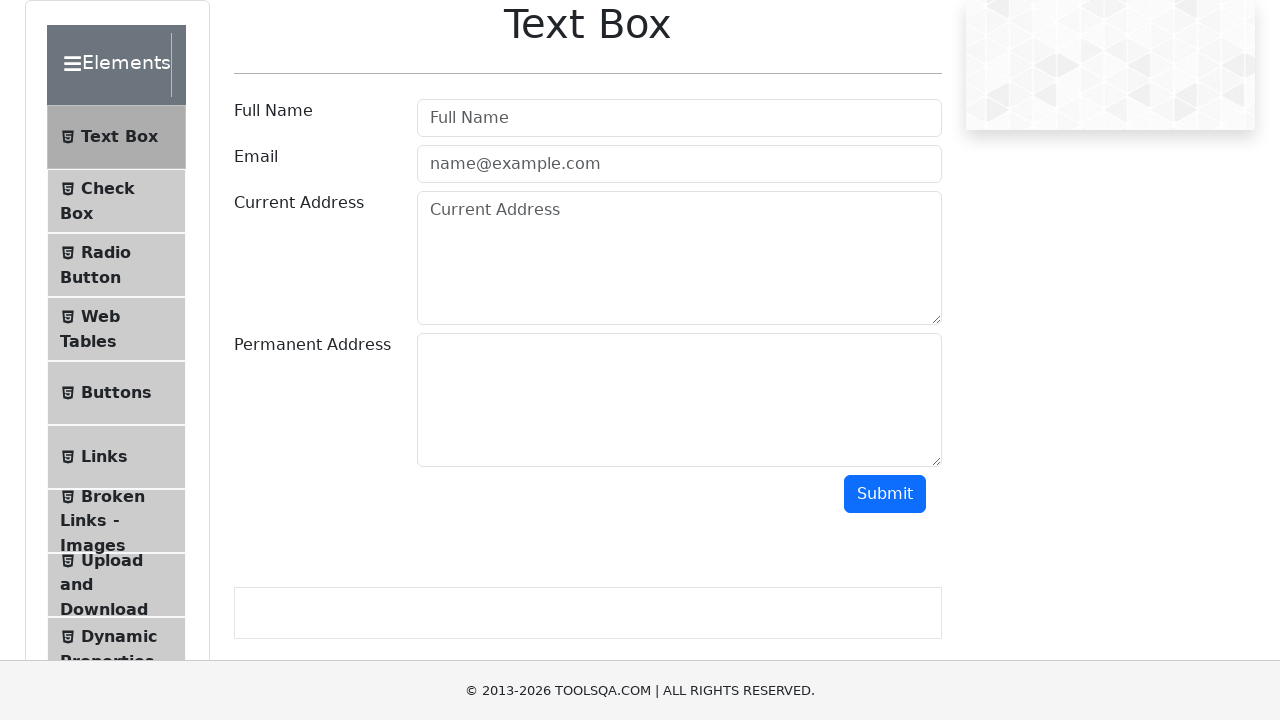

Filled Full Name field with 'Иванов Иван Иванович' on //input[@id='userName']
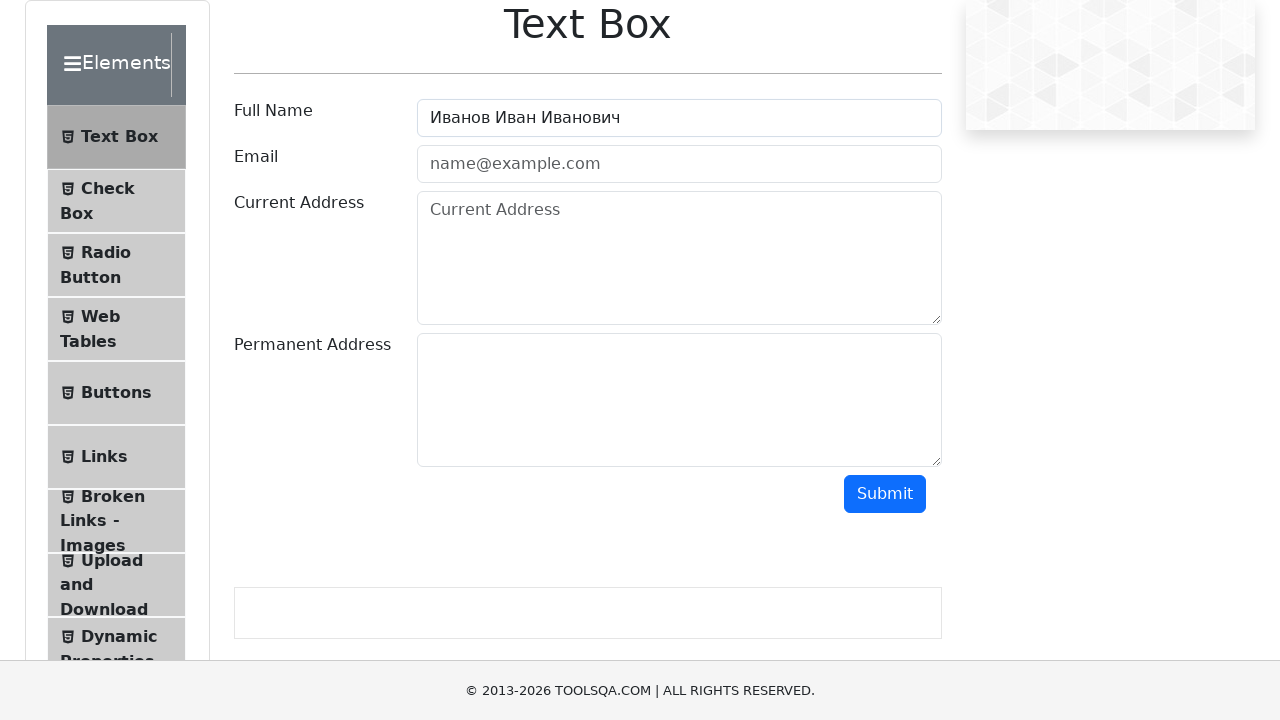

Filled Email field with 'ivanov@gmail.com' on //input[@id='userEmail']
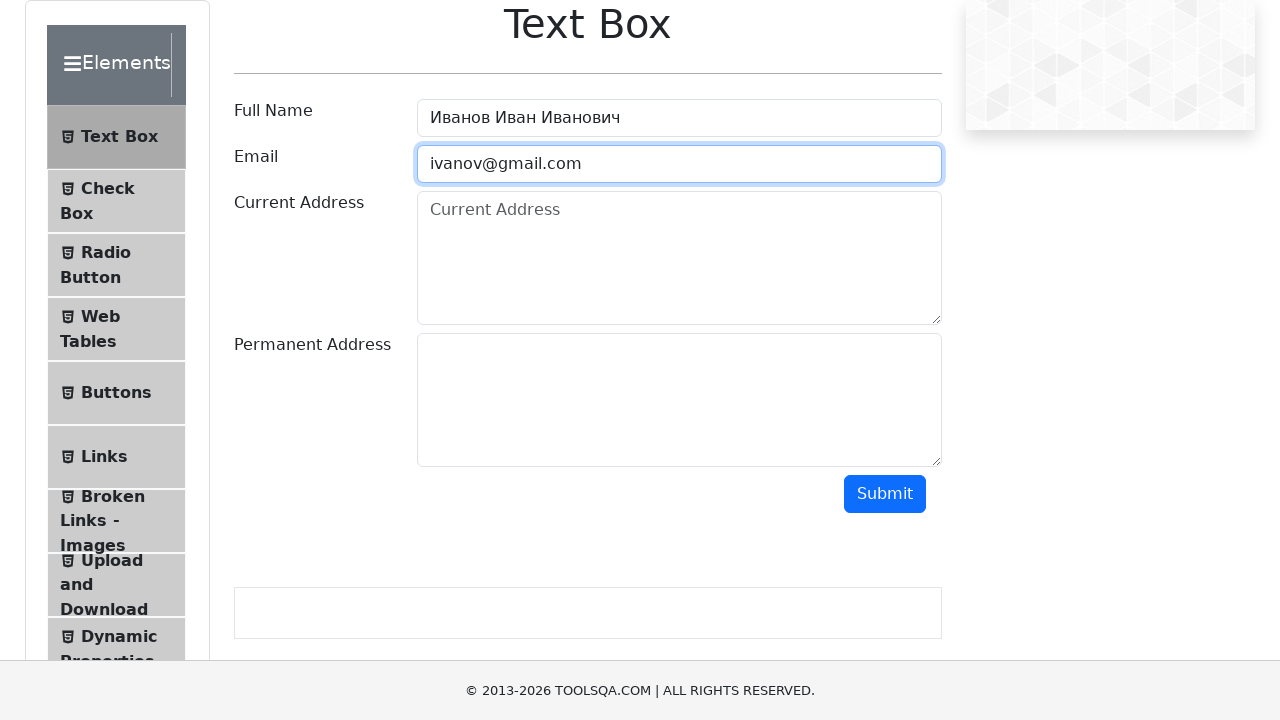

Filled Current Address field with address in Sterlitamak on //textarea[@id='currentAddress']
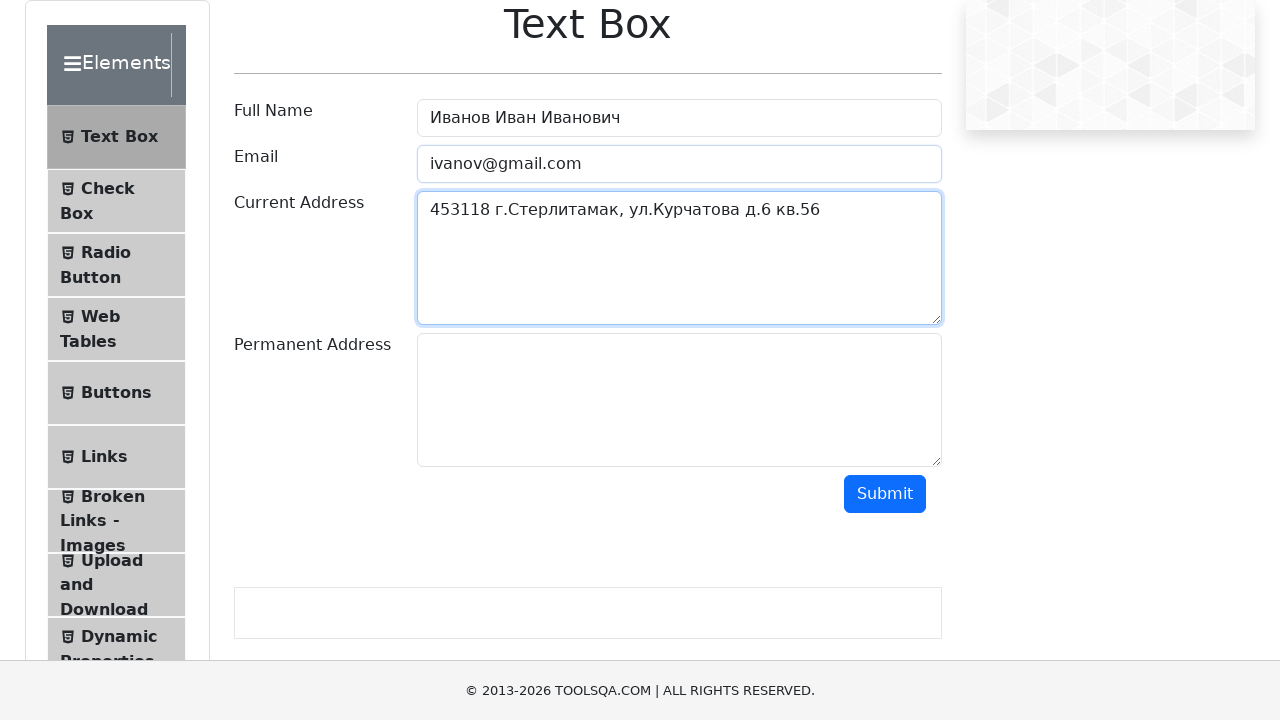

Filled Permanent Address field with address in Sterlitamak on //textarea[@id='permanentAddress']
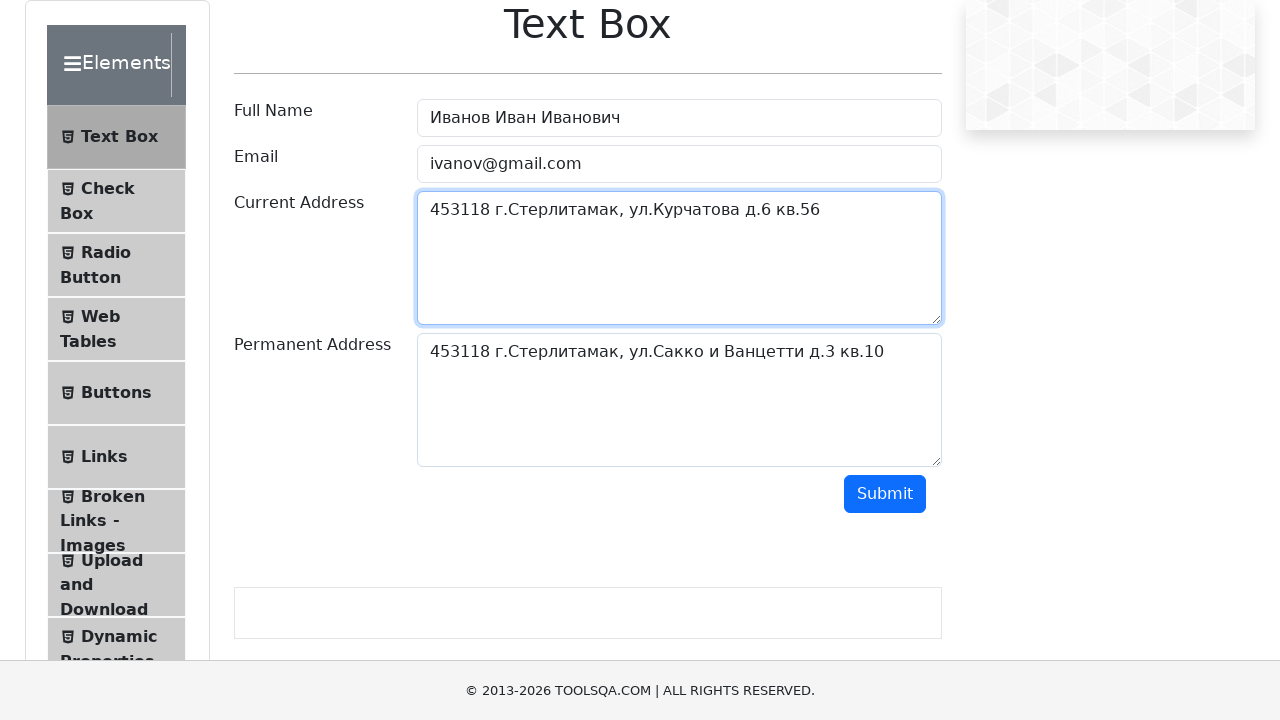

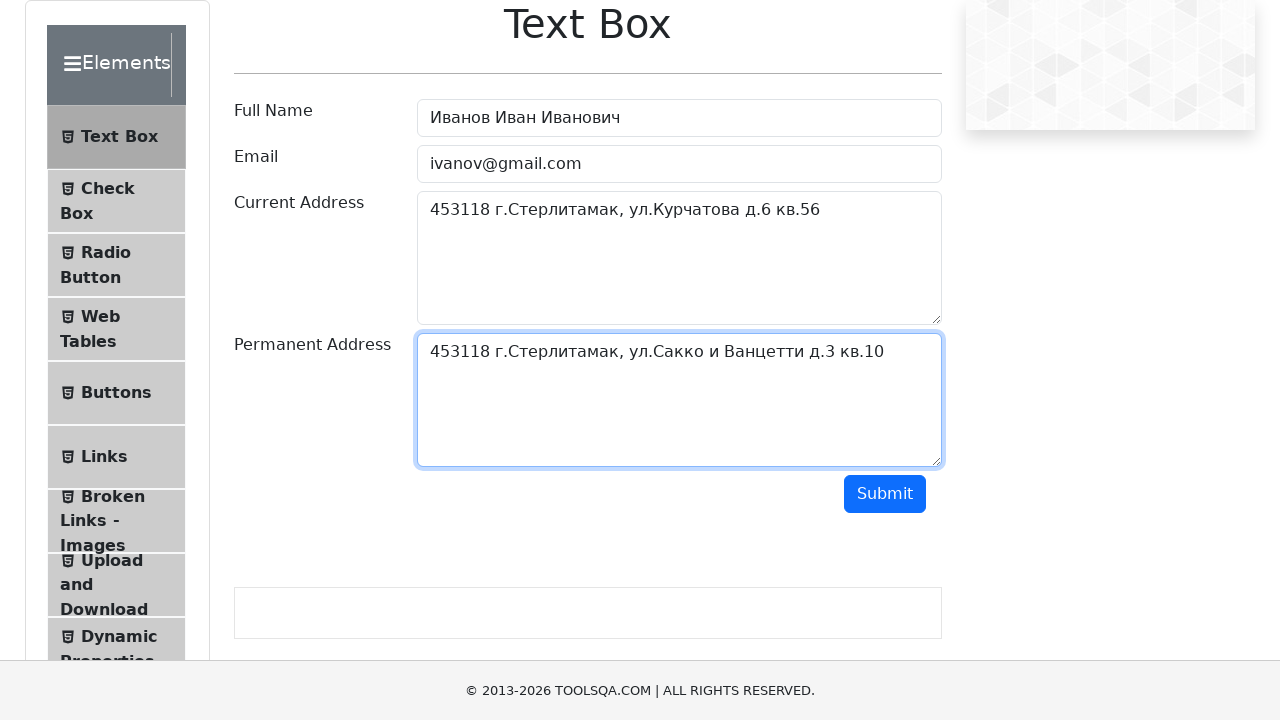